Tests the search functionality on python.org by entering a search term, submitting the form, and verifying the first search result appears

Starting URL: https://www.python.org

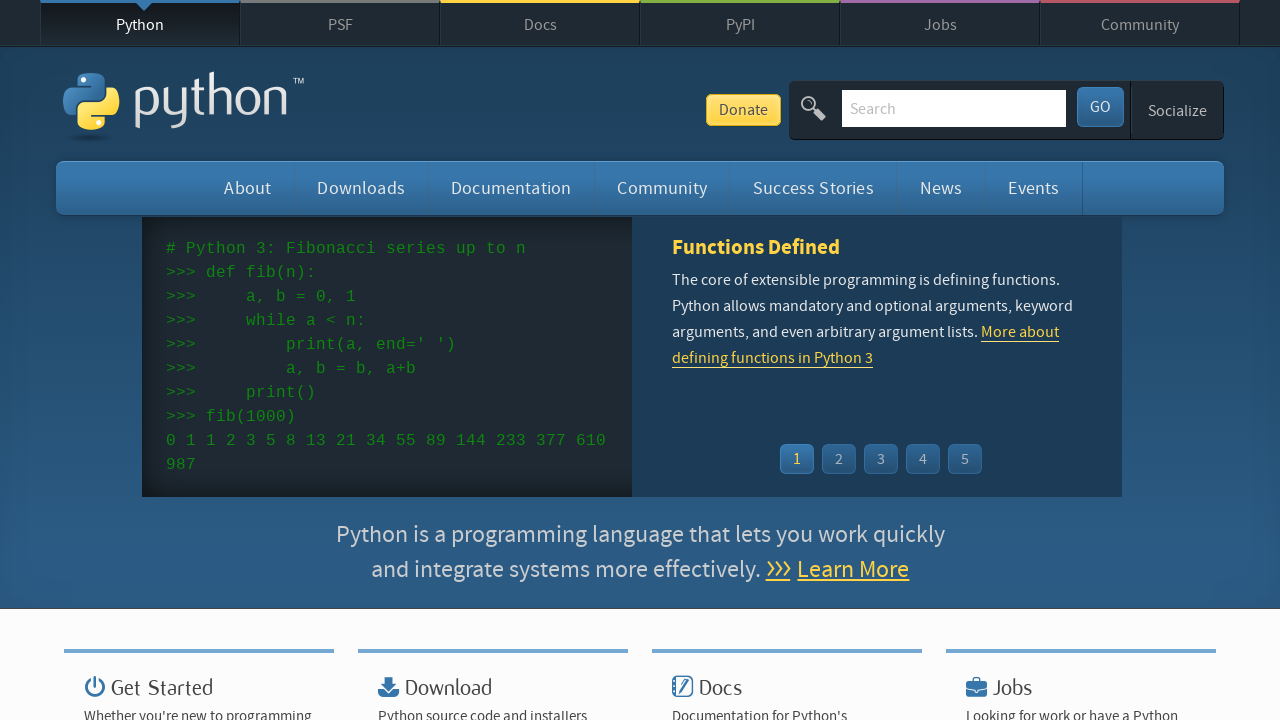

Pressed Tab to focus on search field on #id-search-field
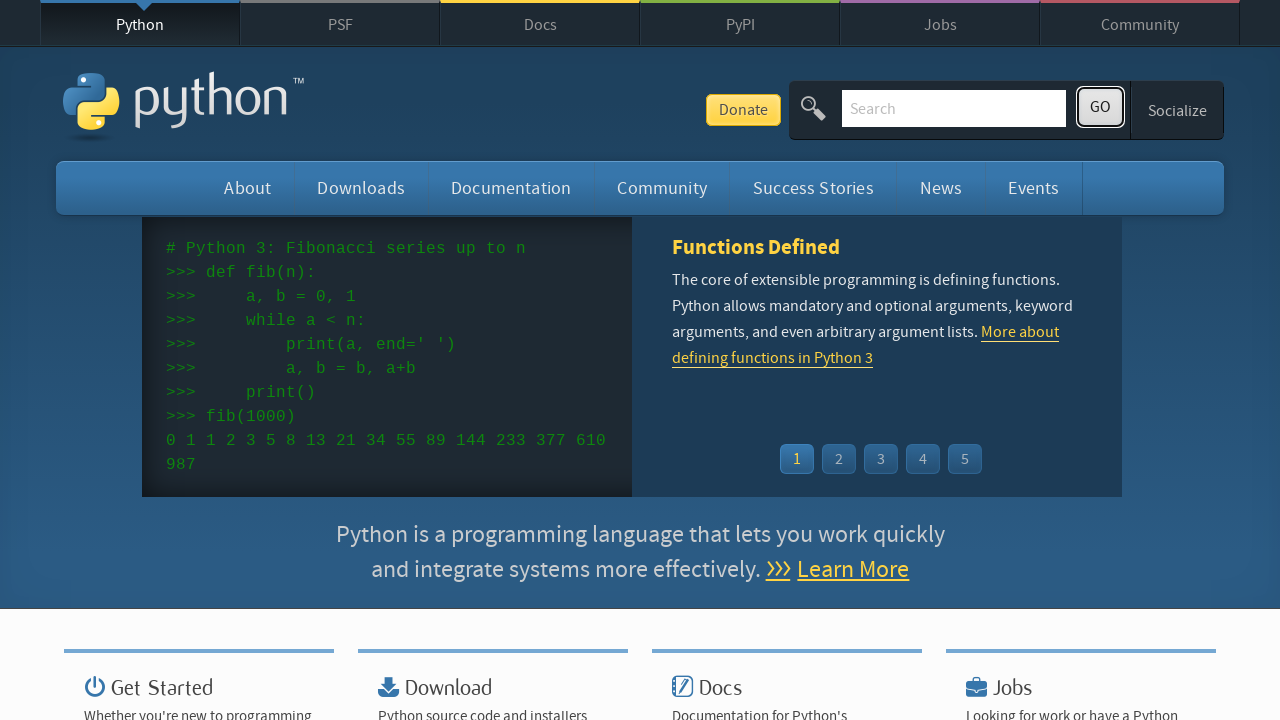

Cleared search field on #id-search-field
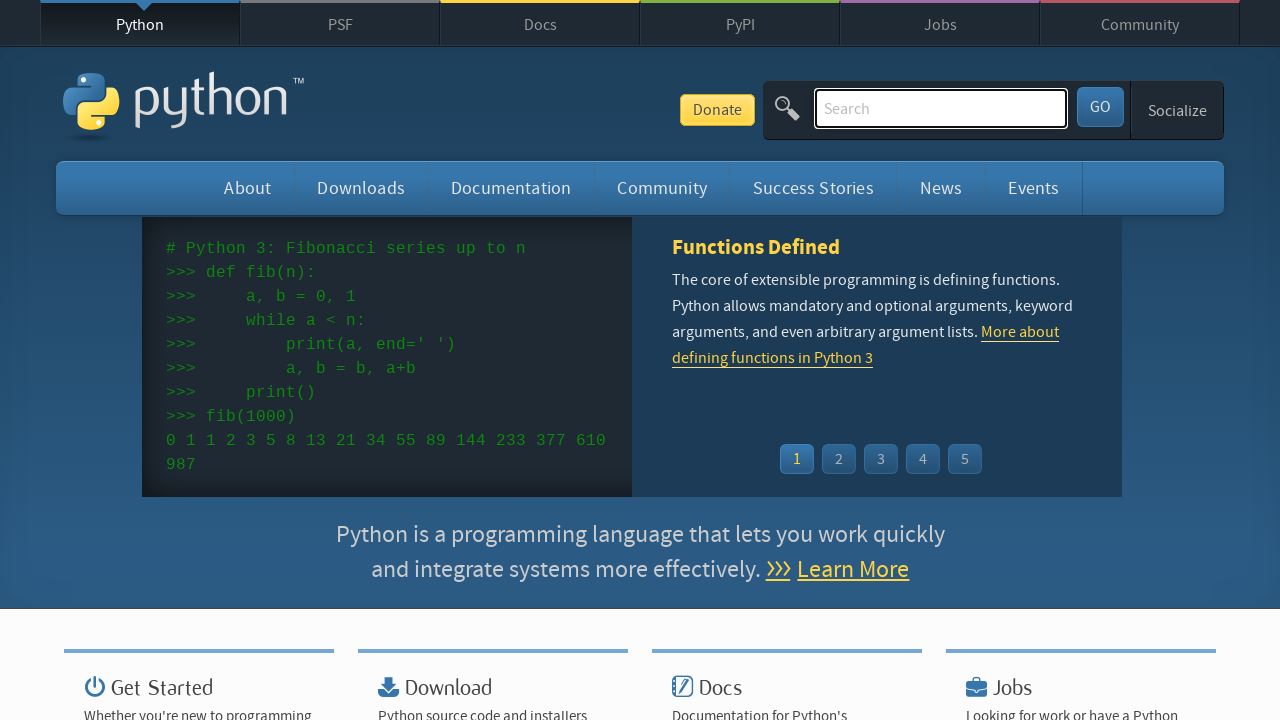

Filled search field with 'python3' on #id-search-field
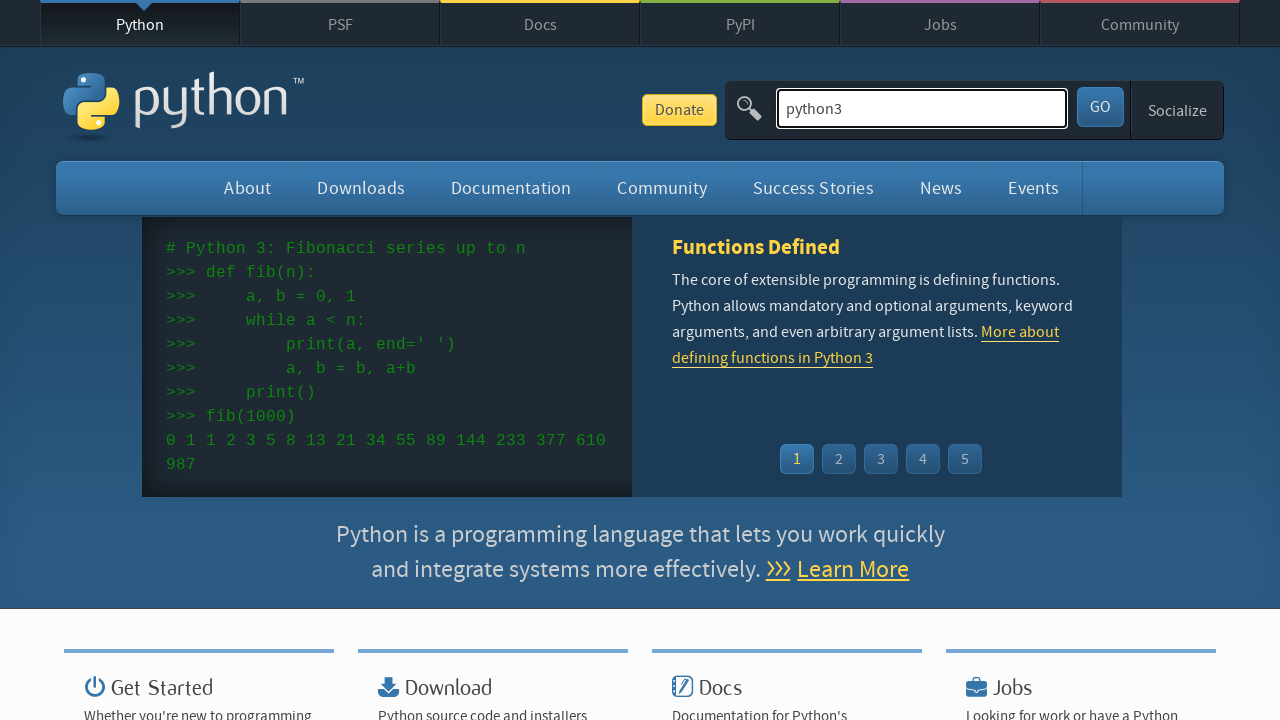

Clicked submit button to search at (1100, 107) on #submit
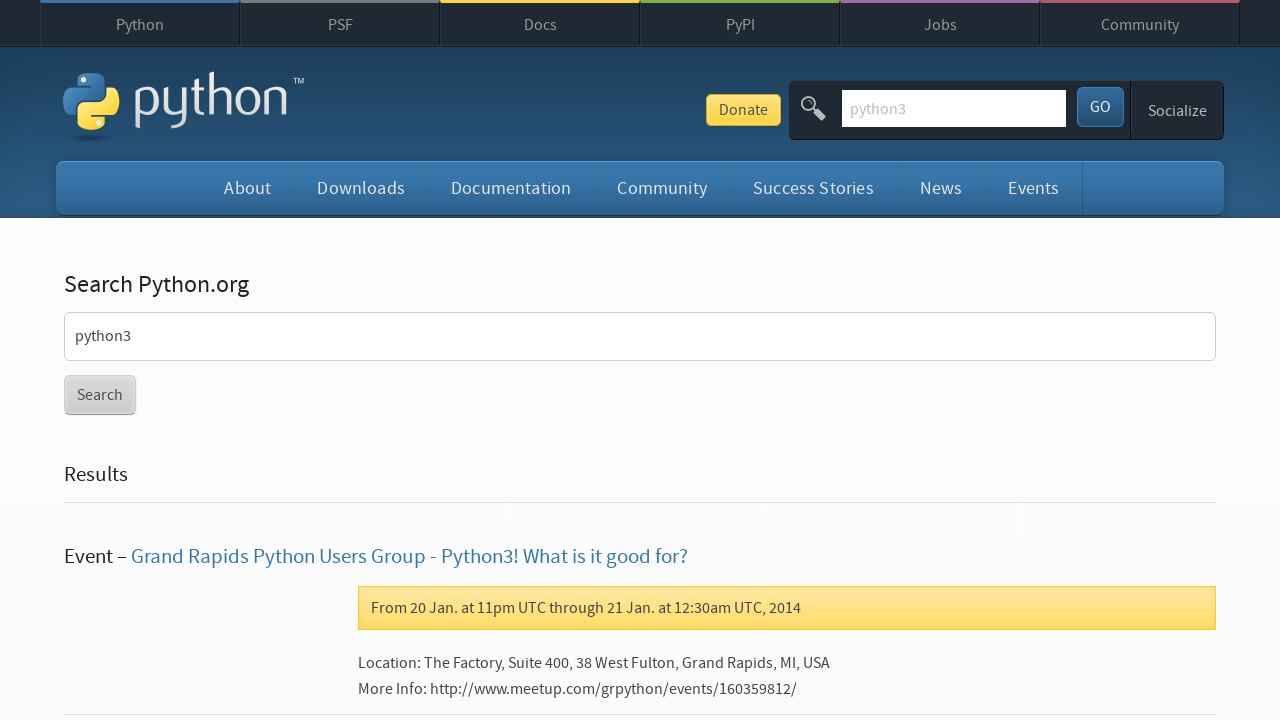

Search results loaded
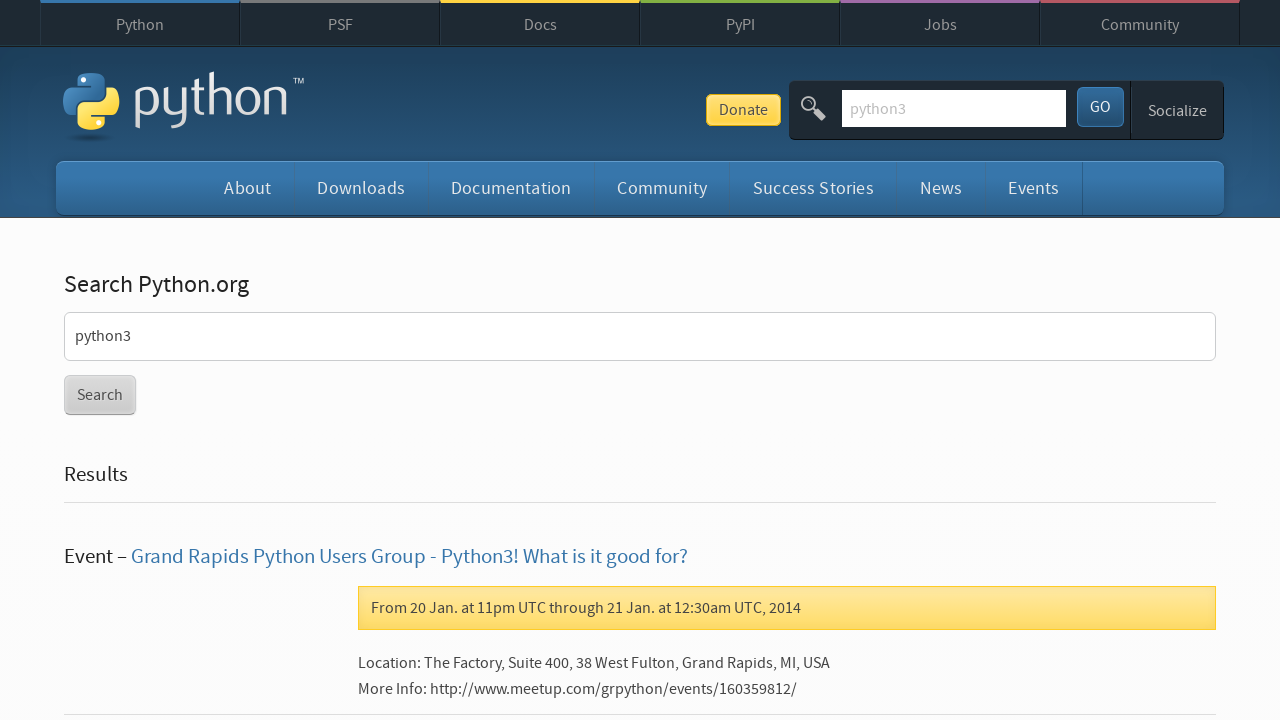

First search result link is visible
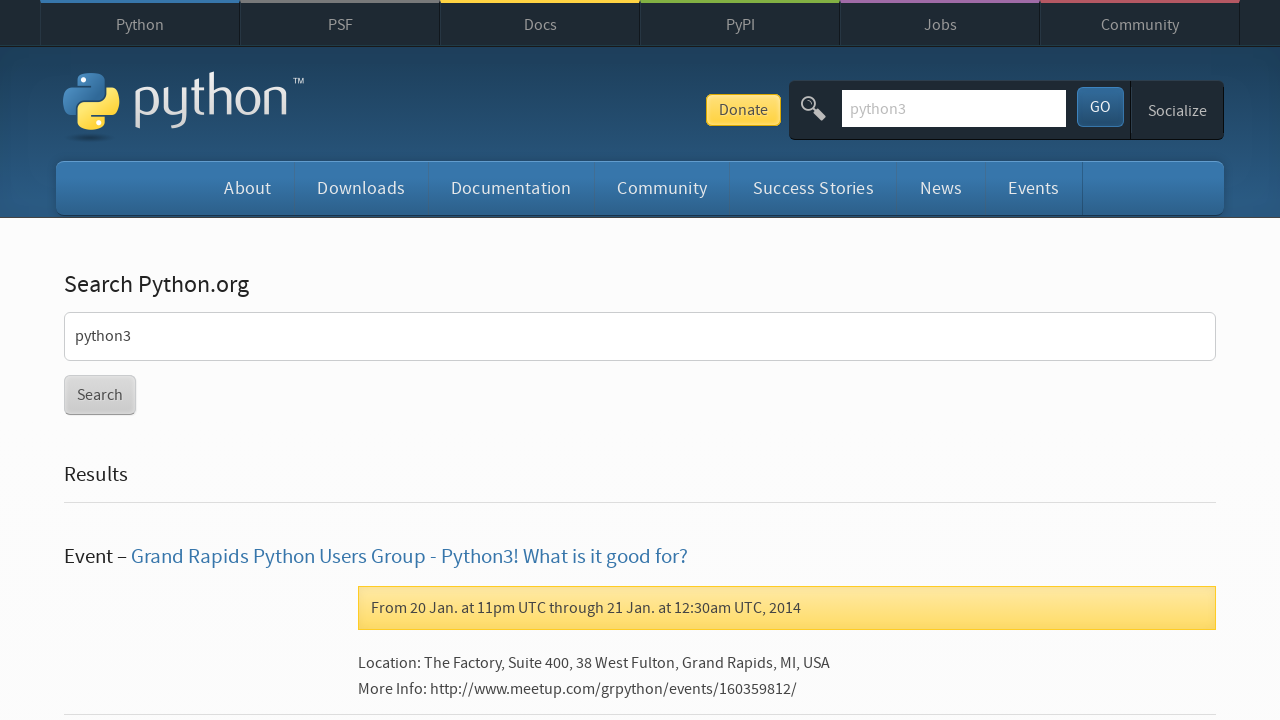

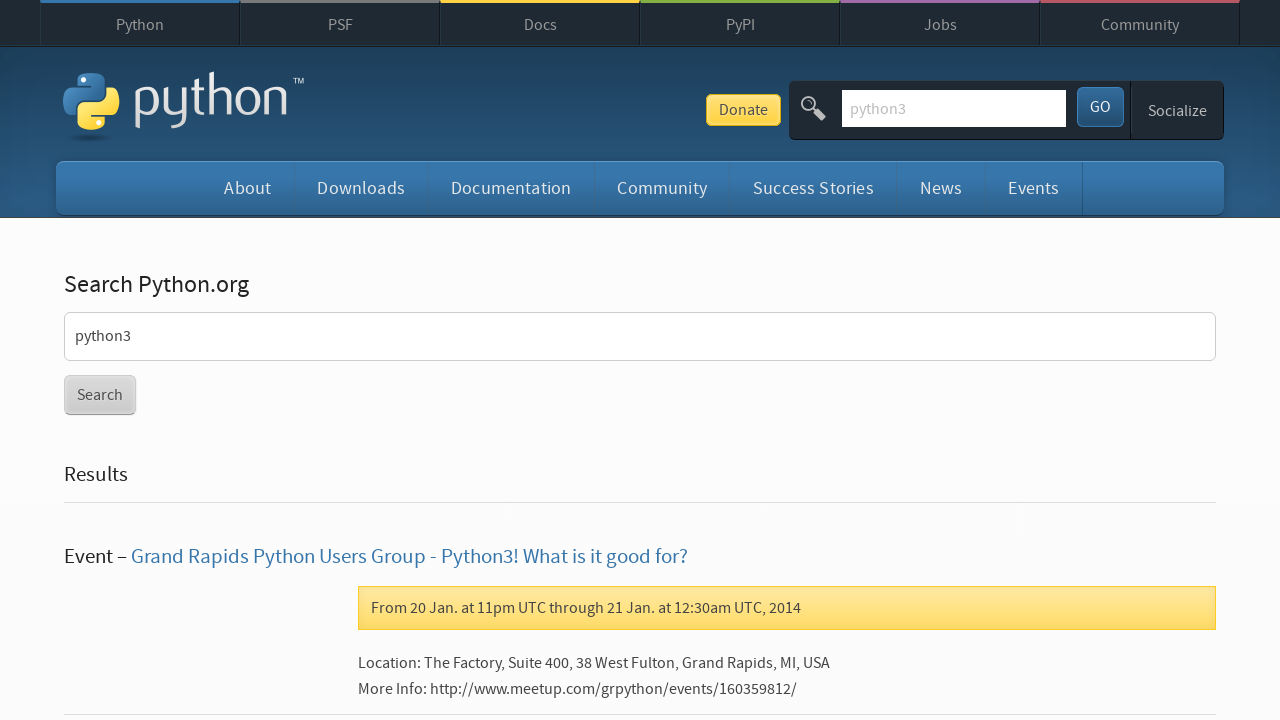